Tests keyboard shortcuts for copy-paste functionality by entering text in the first field, selecting all with Ctrl+A, copying with Ctrl+C, tabbing to the next field, and pasting with Ctrl+V

Starting URL: https://text-compare.com

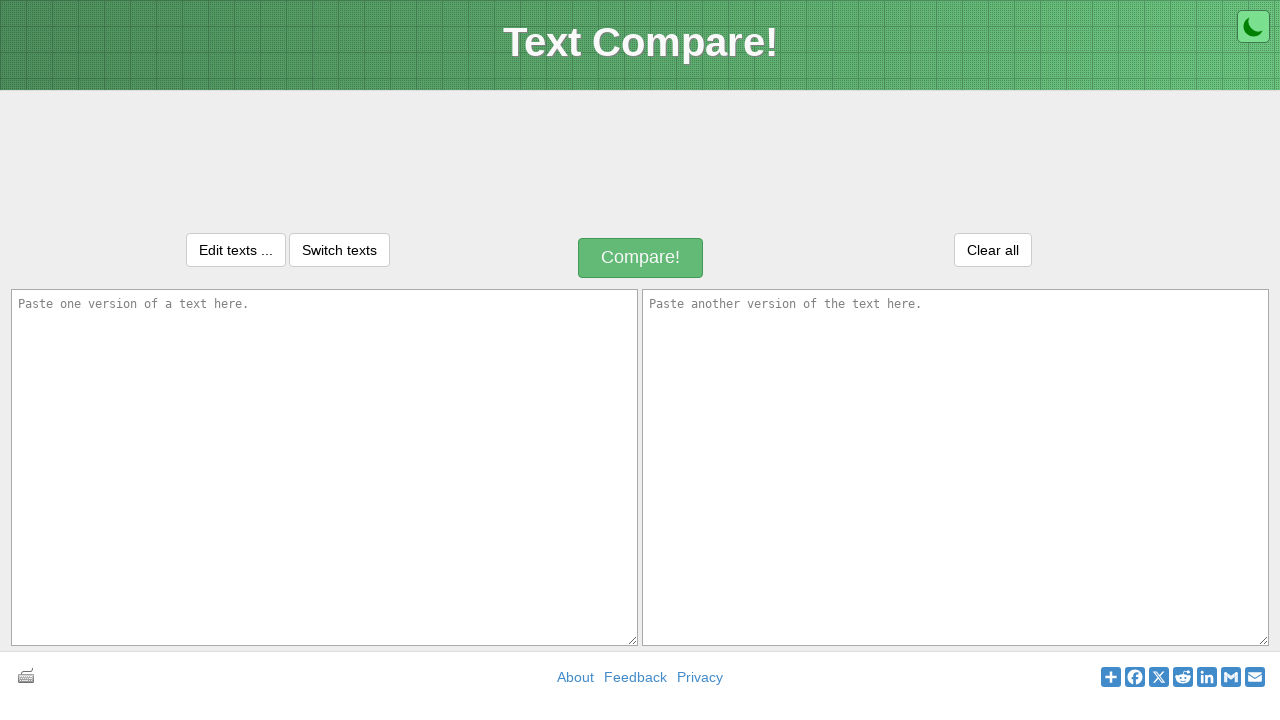

Entered 'Welcome' in the first text field on textarea[name='text1']
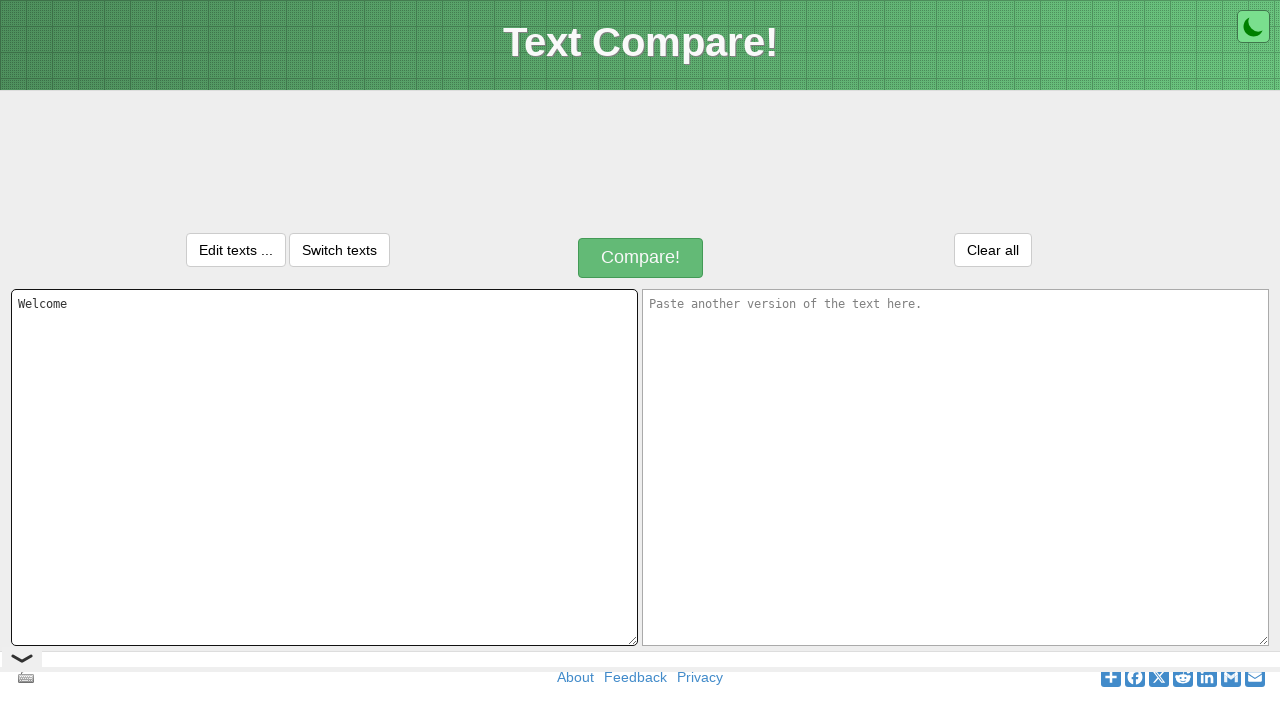

Selected all text in first field with Ctrl+A
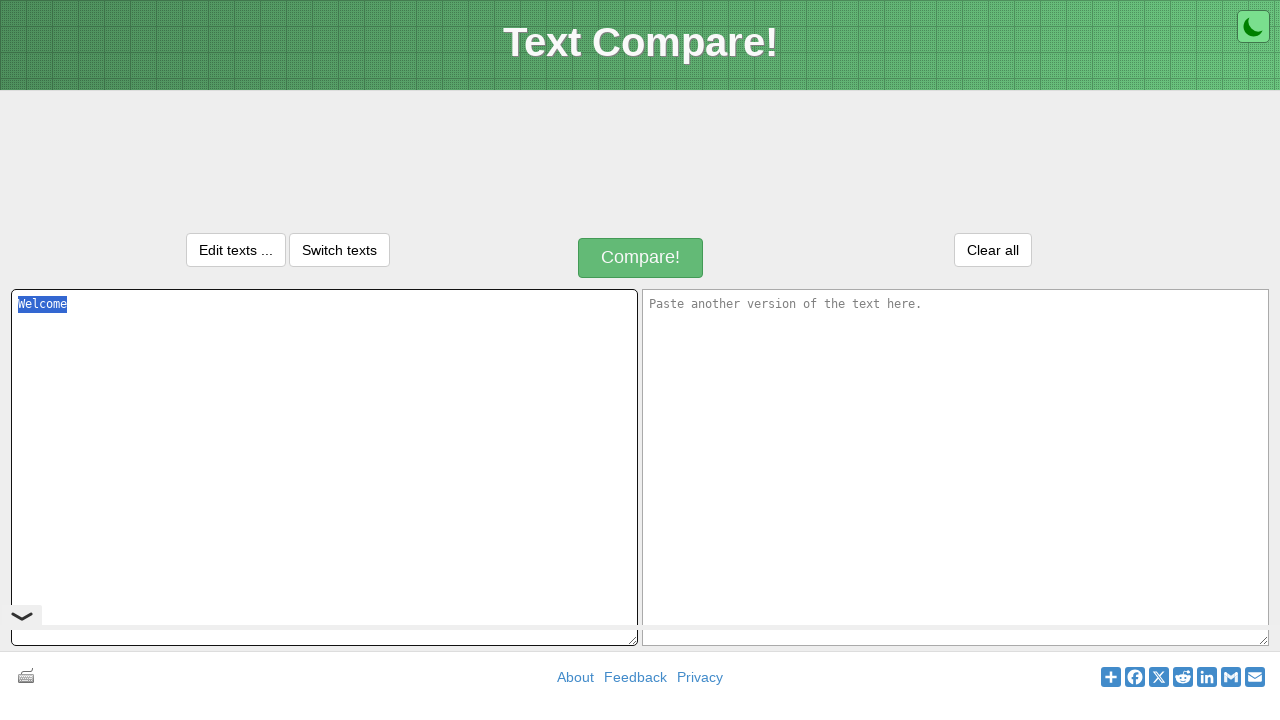

Copied selected text with Ctrl+C
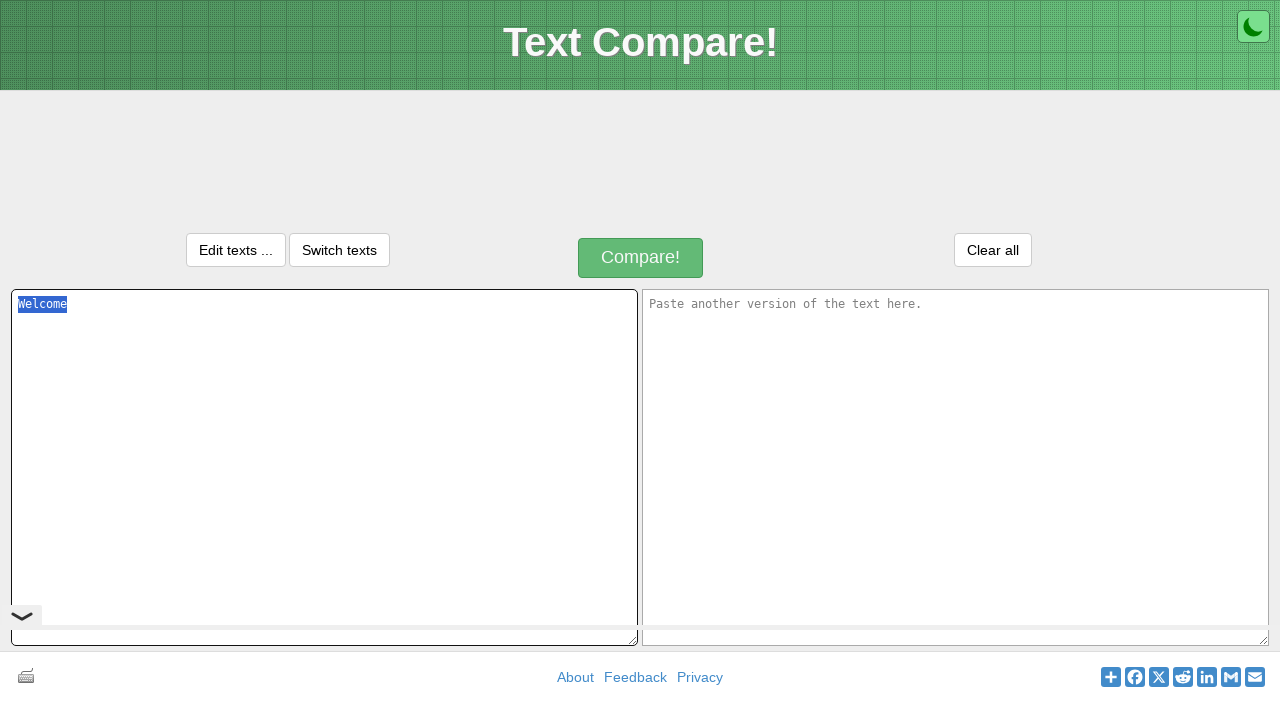

Tabbed to the next field
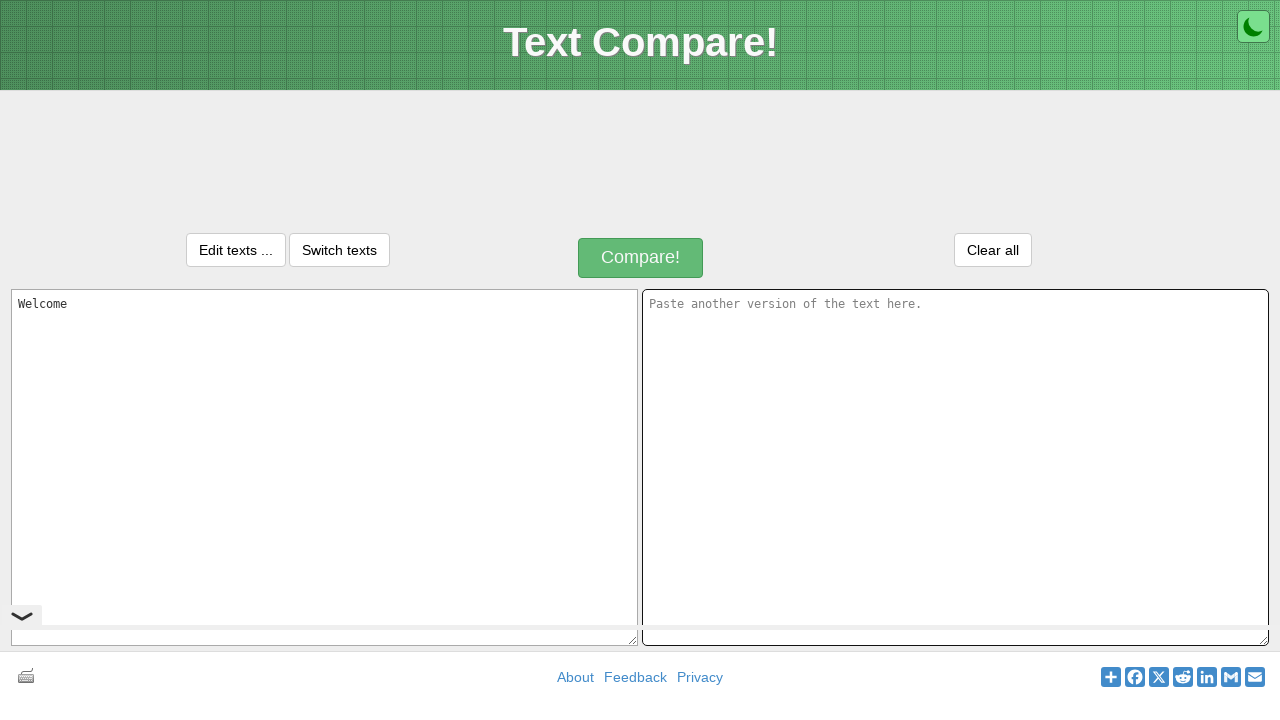

Pasted text with Ctrl+V into the second field
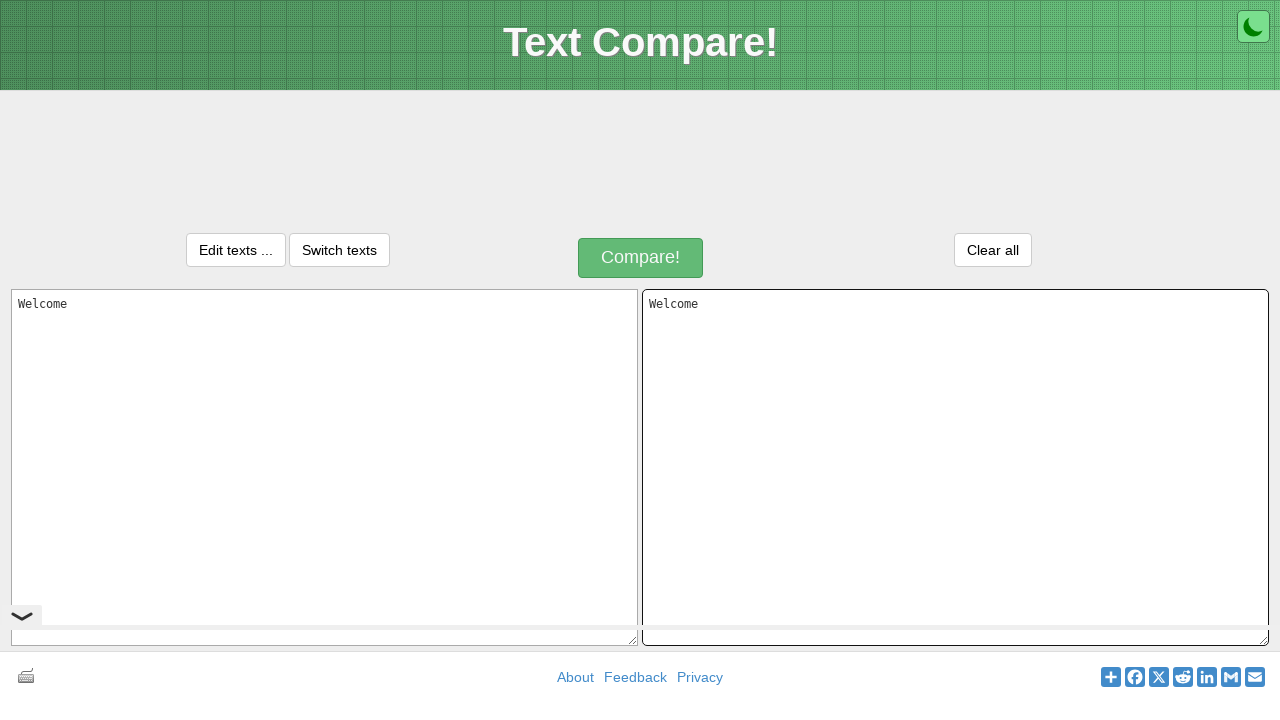

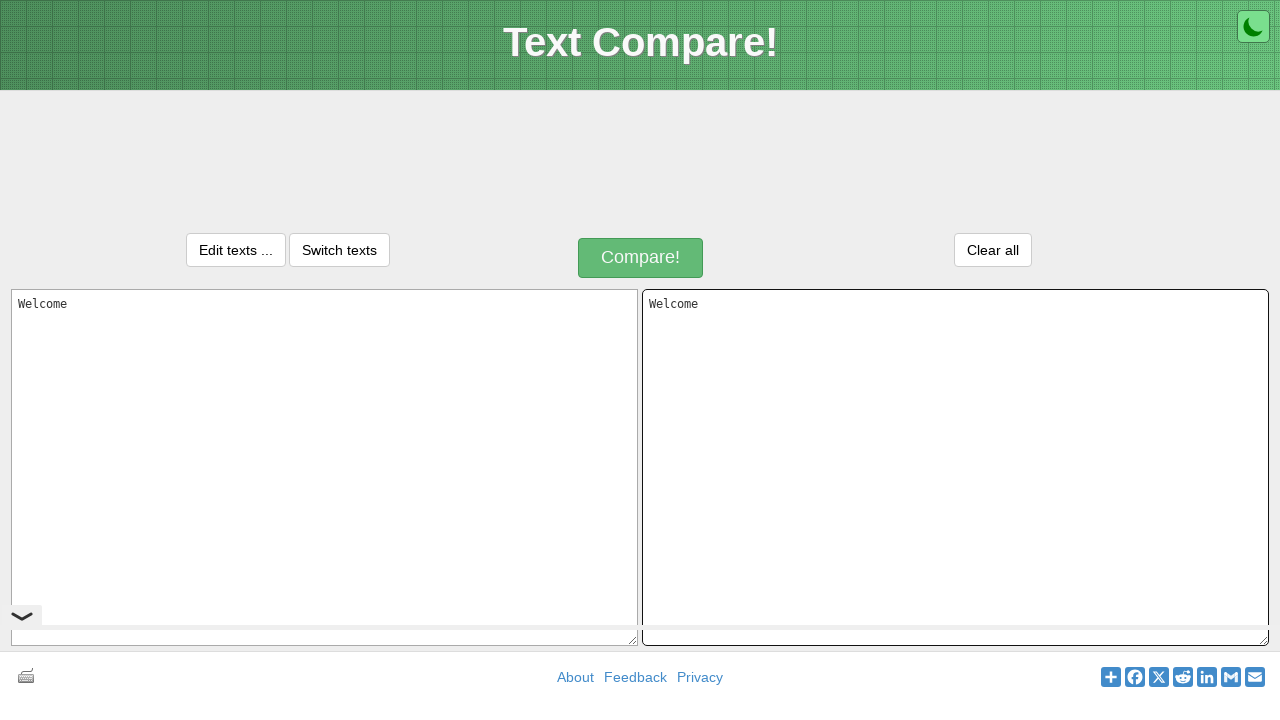